Tests multiple window handling by clicking a link that opens a new window, switching to the new window, and verifying the title changes from "Windows" to "New Window"

Starting URL: https://practice.cydeo.com/windows

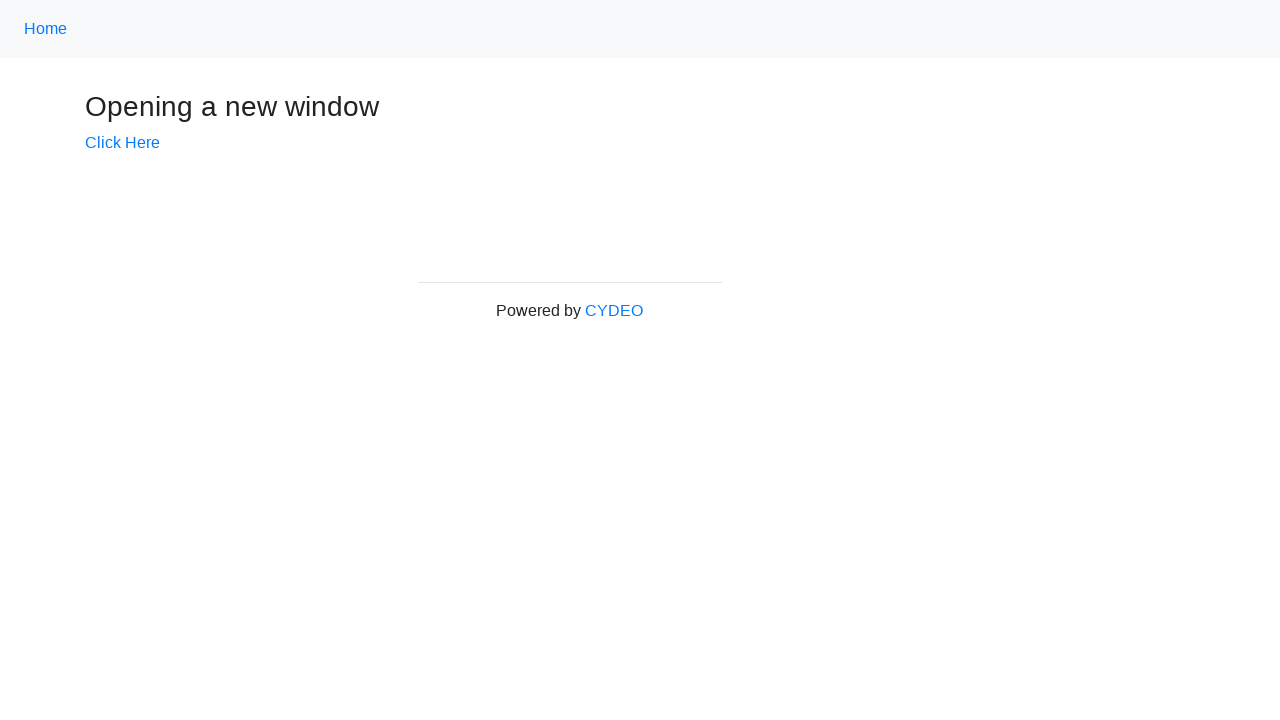

Verified initial page title is 'Windows'
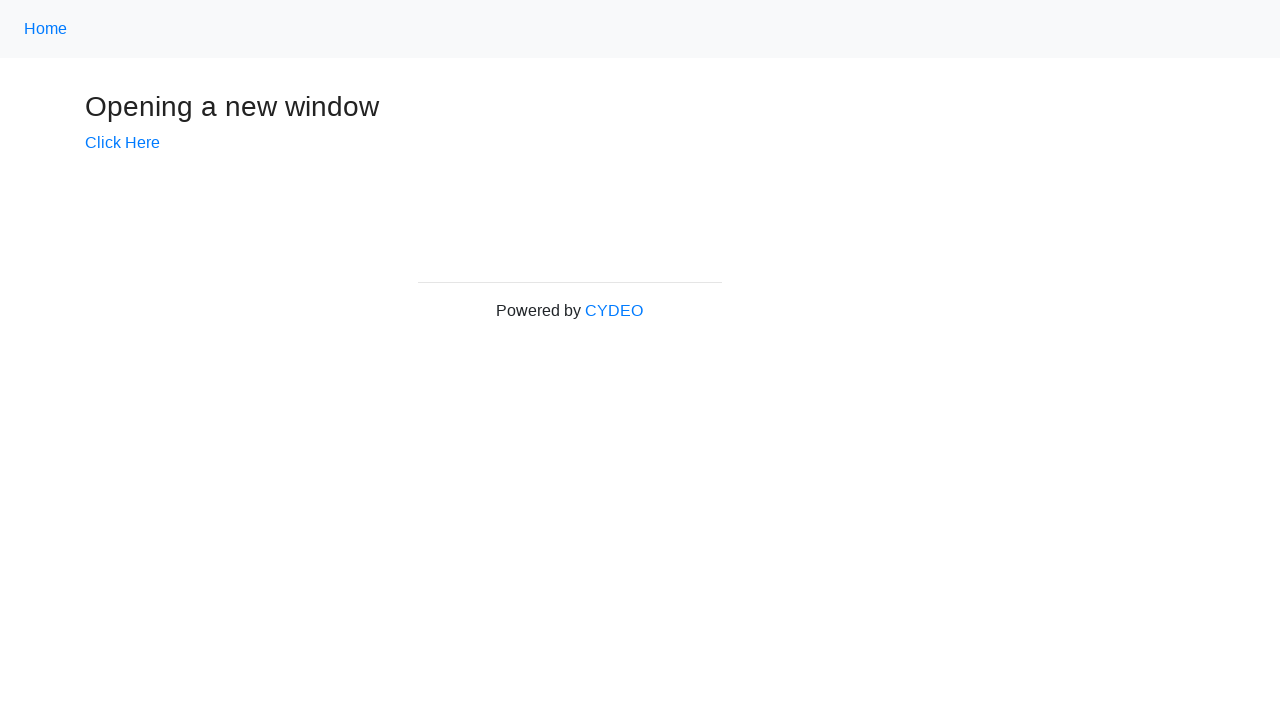

Clicked 'Click Here' link to open new window at (122, 143) on text=Click Here
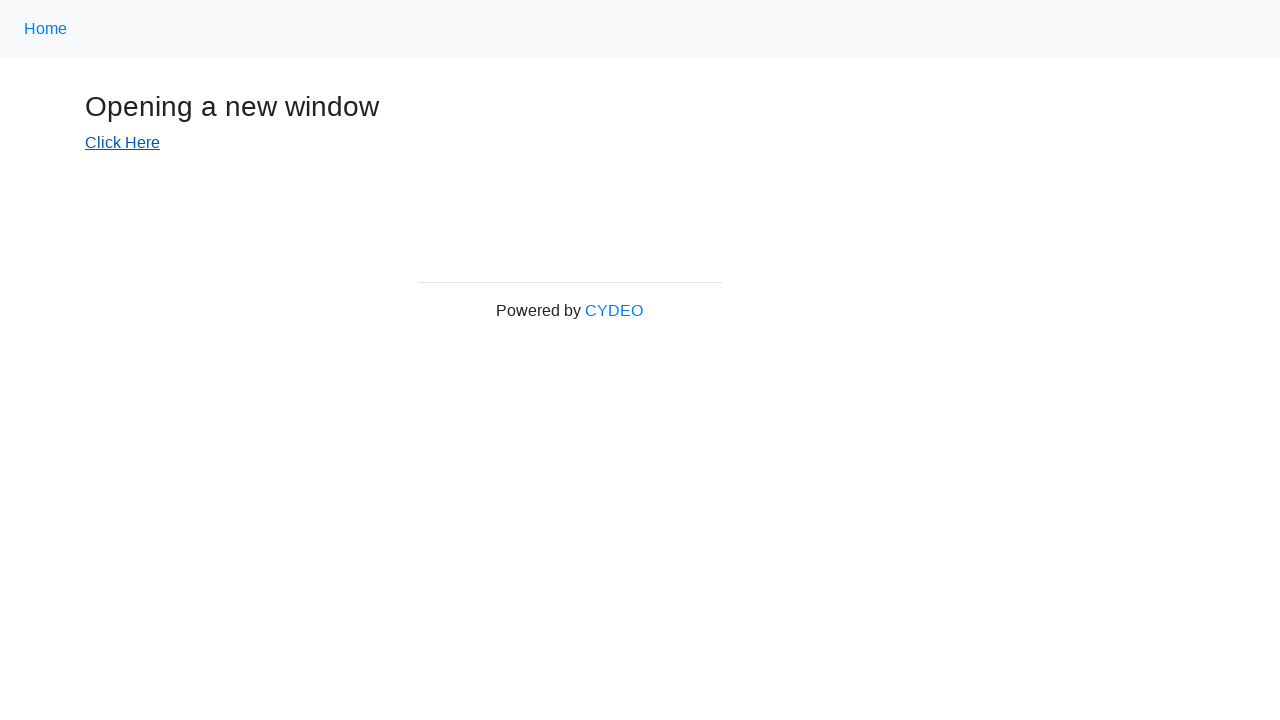

Clicked 'Click Here' link again within context manager to capture new window at (122, 143) on text=Click Here
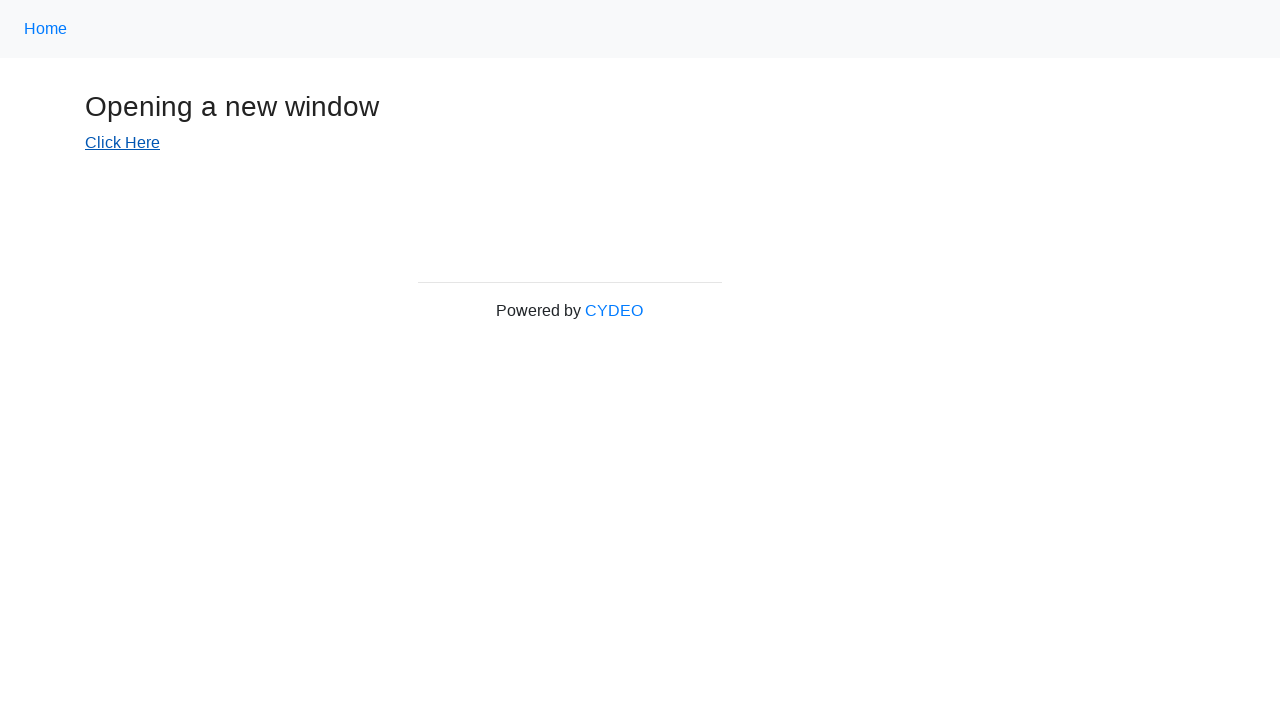

Captured reference to newly opened window
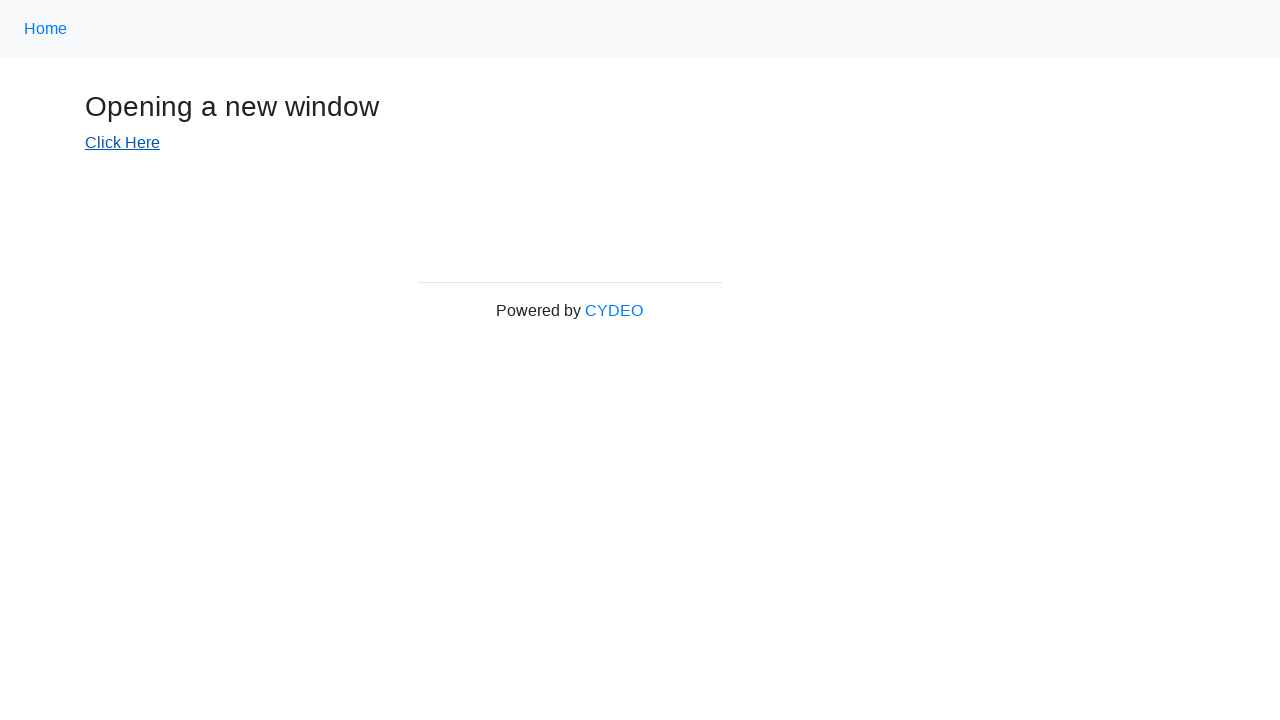

New window finished loading
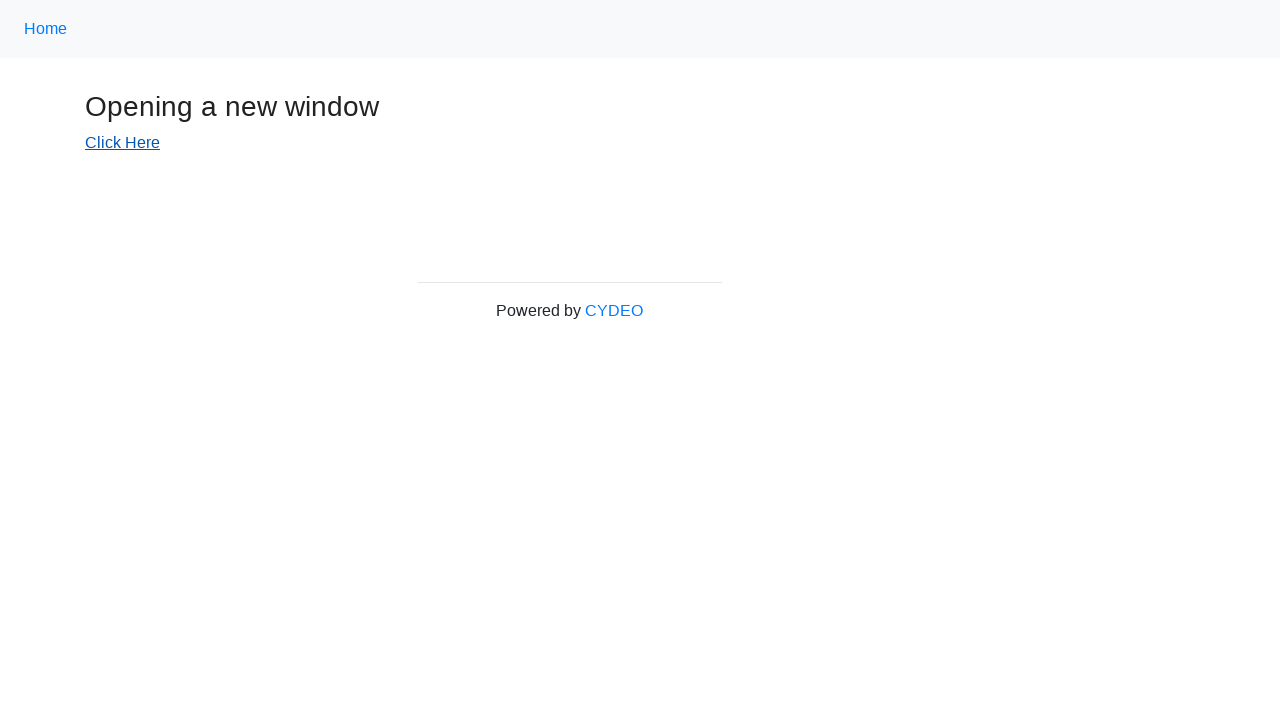

Verified new window title is 'New Window'
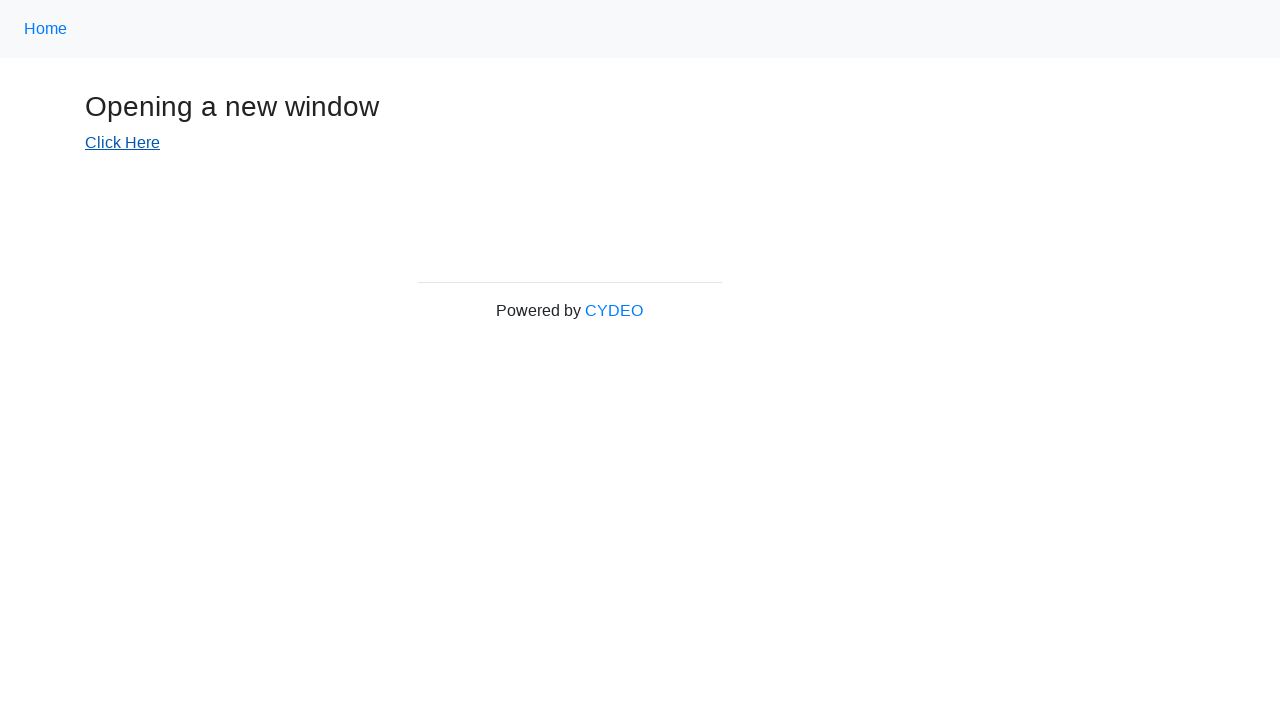

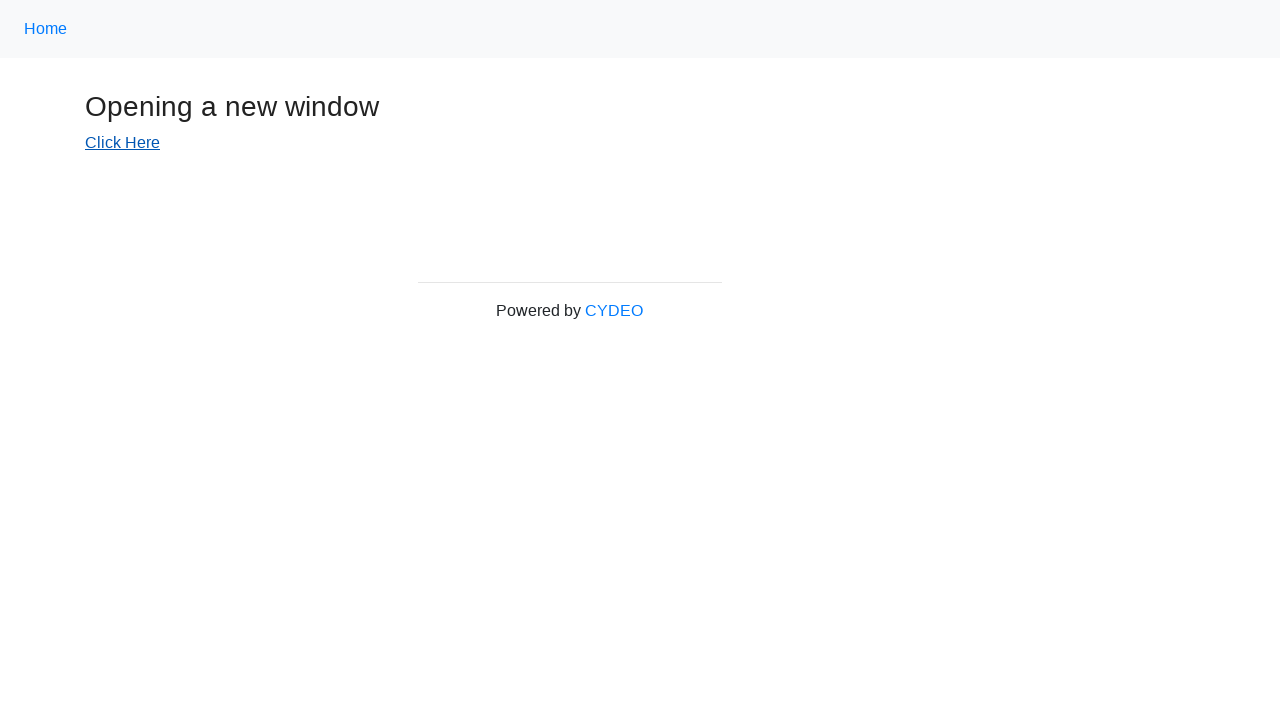